Tests handling of JavaScript alert dialog by clicking a button to trigger an alert and then accepting it

Starting URL: https://the-internet.herokuapp.com/javascript_alerts

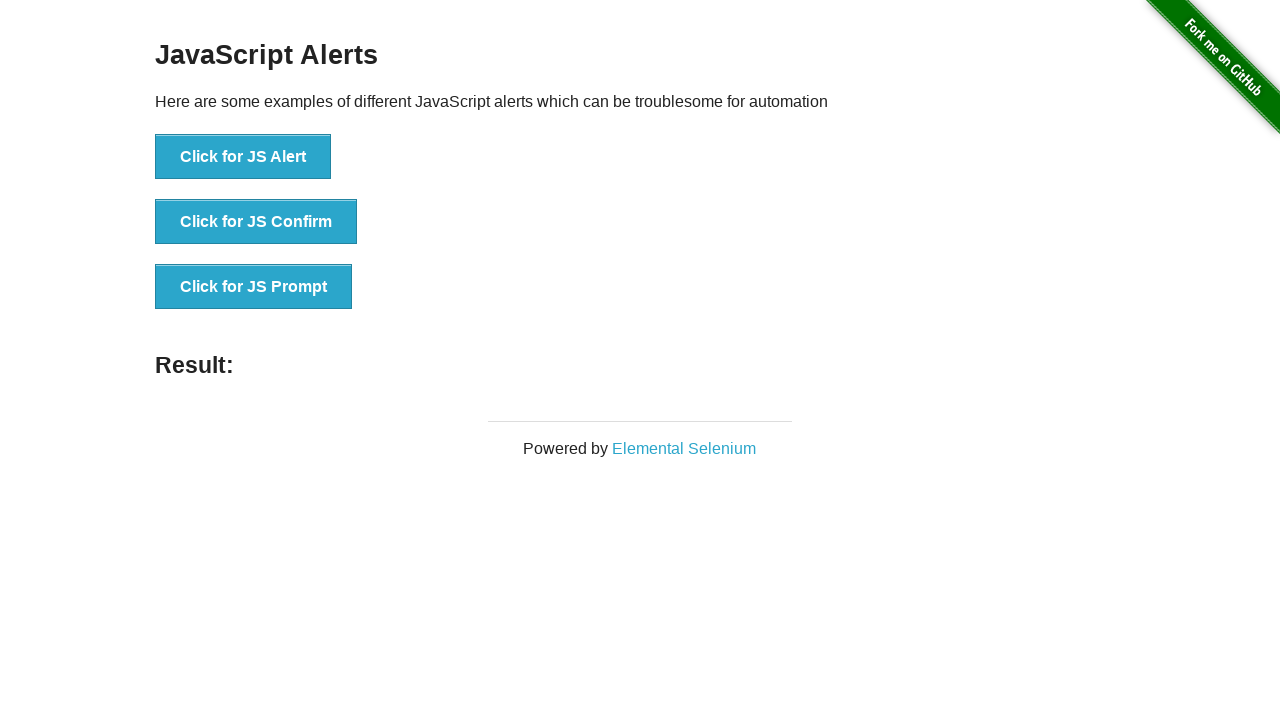

Clicked button to trigger JavaScript alert dialog at (243, 157) on xpath=//button[@onclick='jsAlert()']
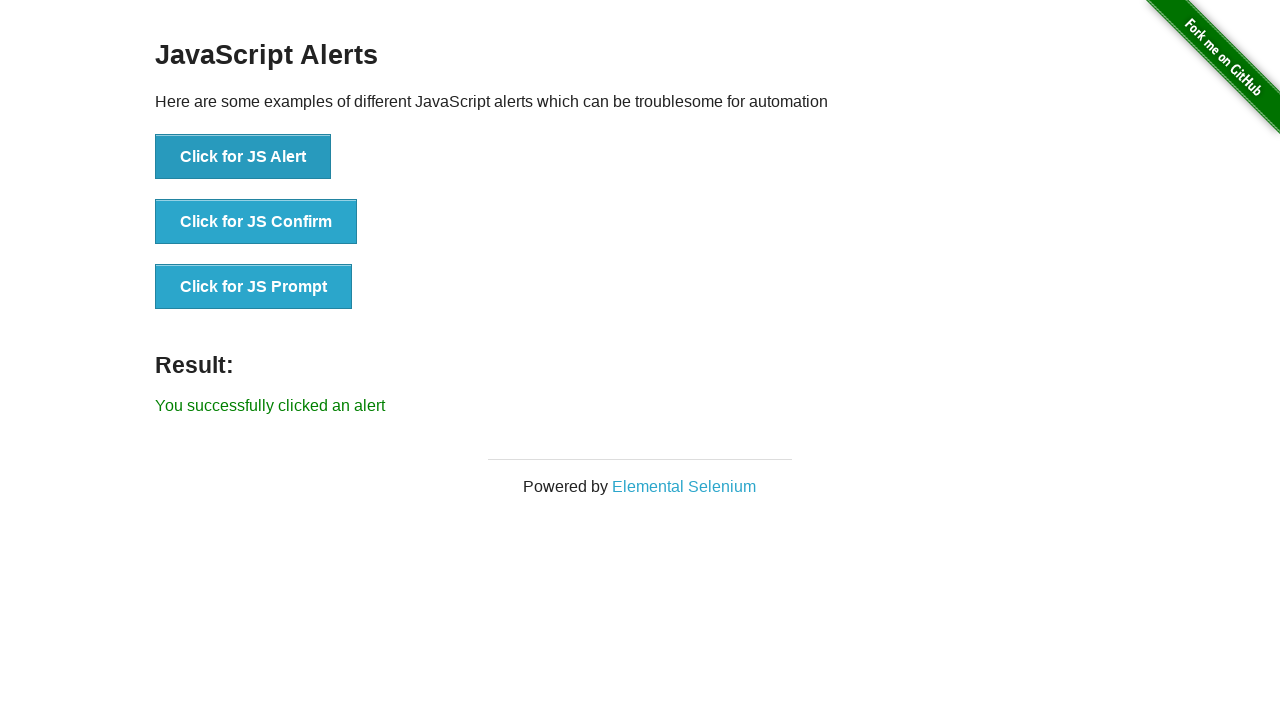

Set up dialog handler to accept alert
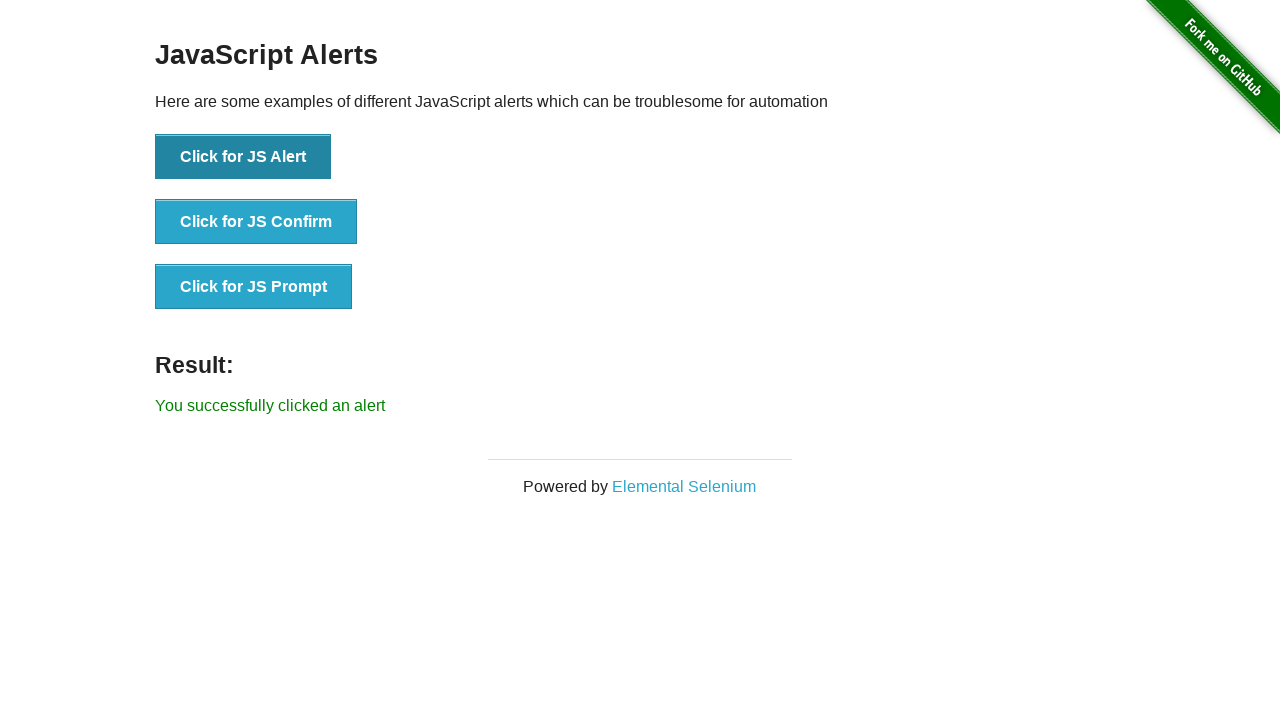

Verified success message appeared after accepting alert
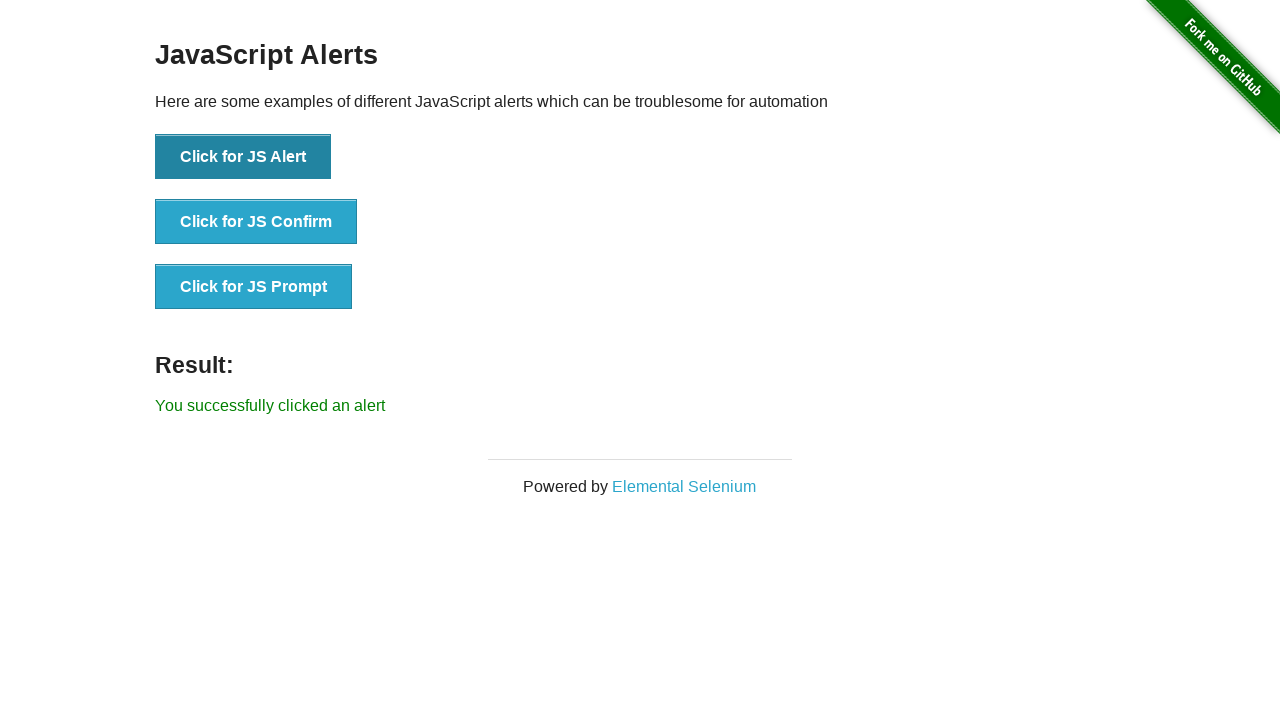

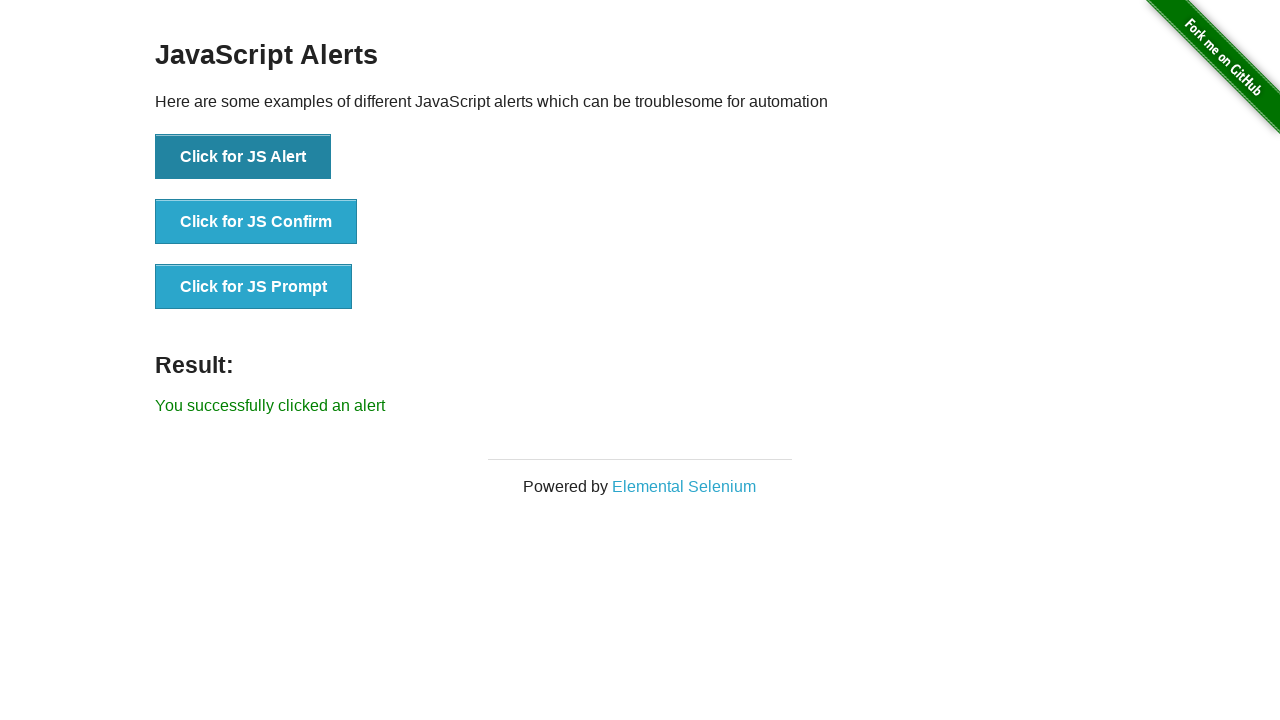